Tests handling prompt dialog by entering text and accepting

Starting URL: https://demoqa.com/alerts

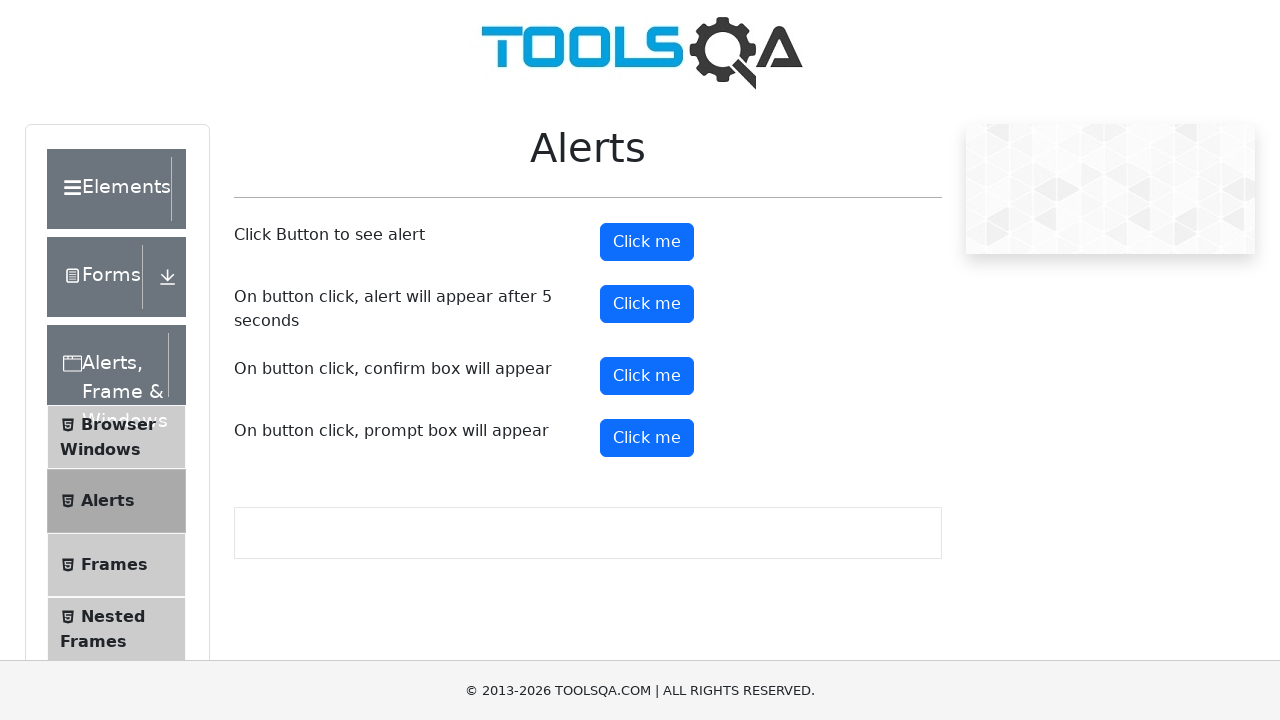

Clicked prompt button to trigger prompt dialog at (647, 438) on #promtButton
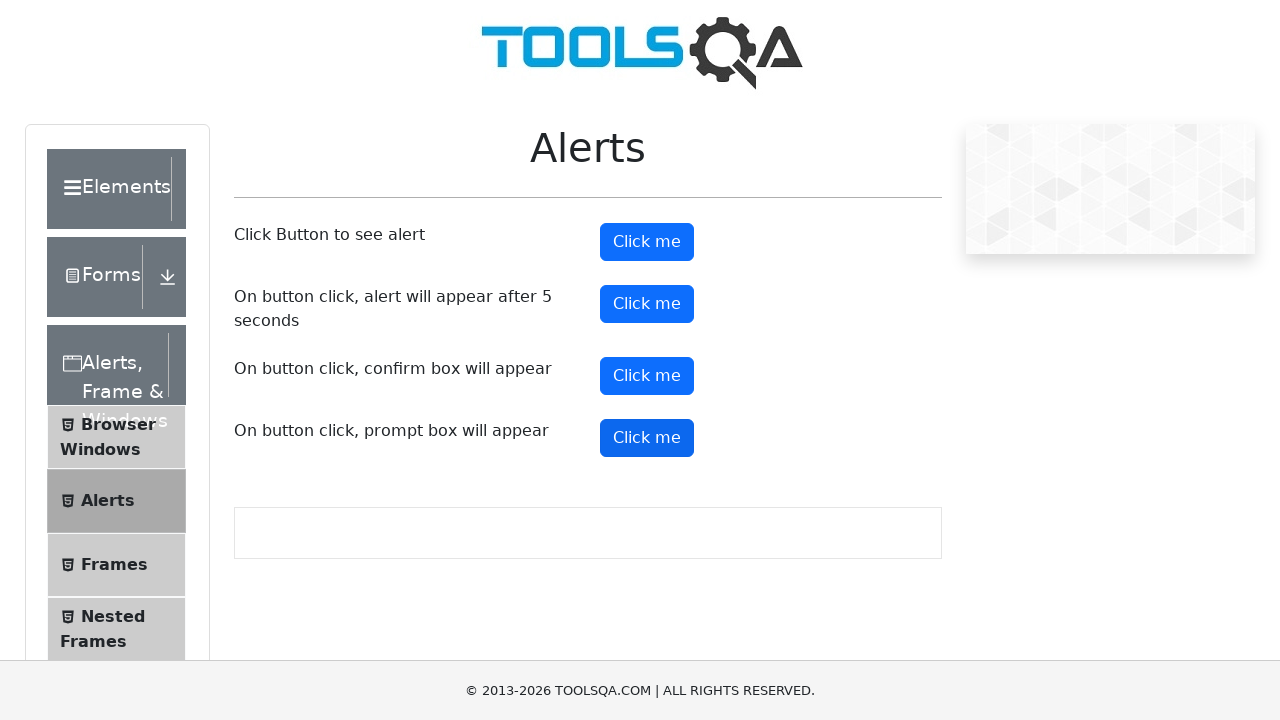

Set up dialog handler to accept prompt with text 'Hello World'
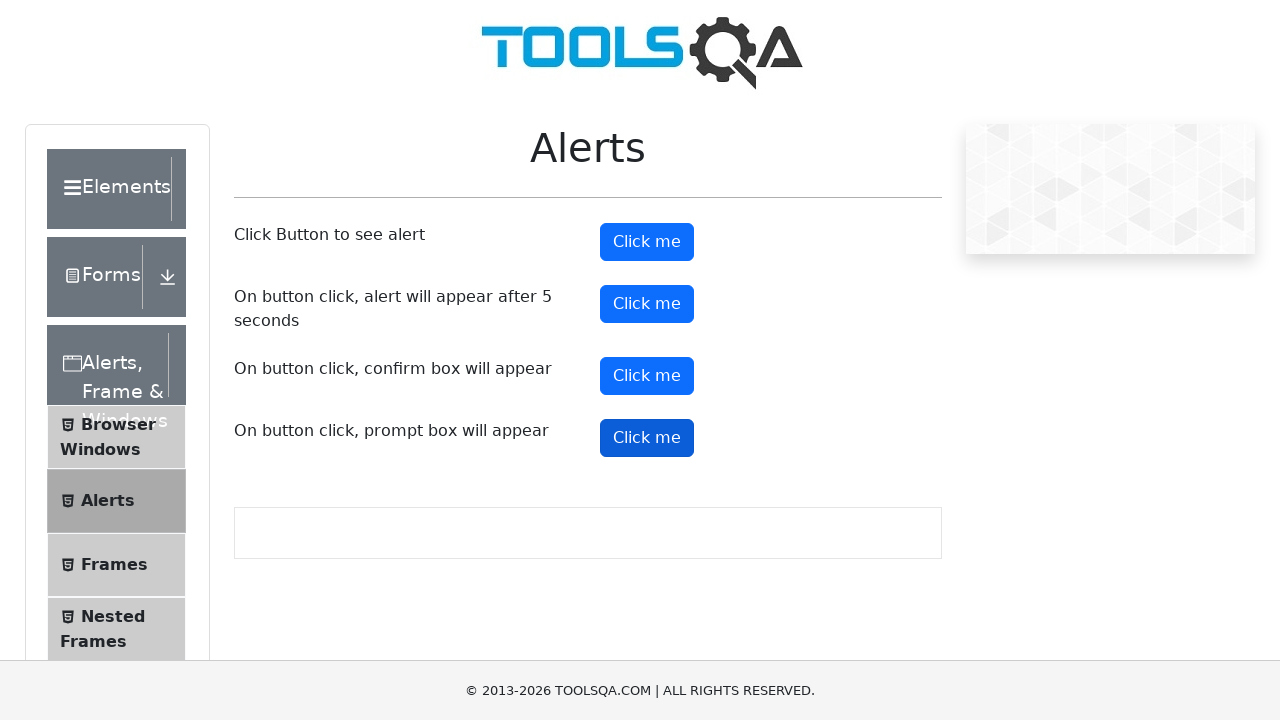

Waited 6 seconds for prompt dialog to be processed
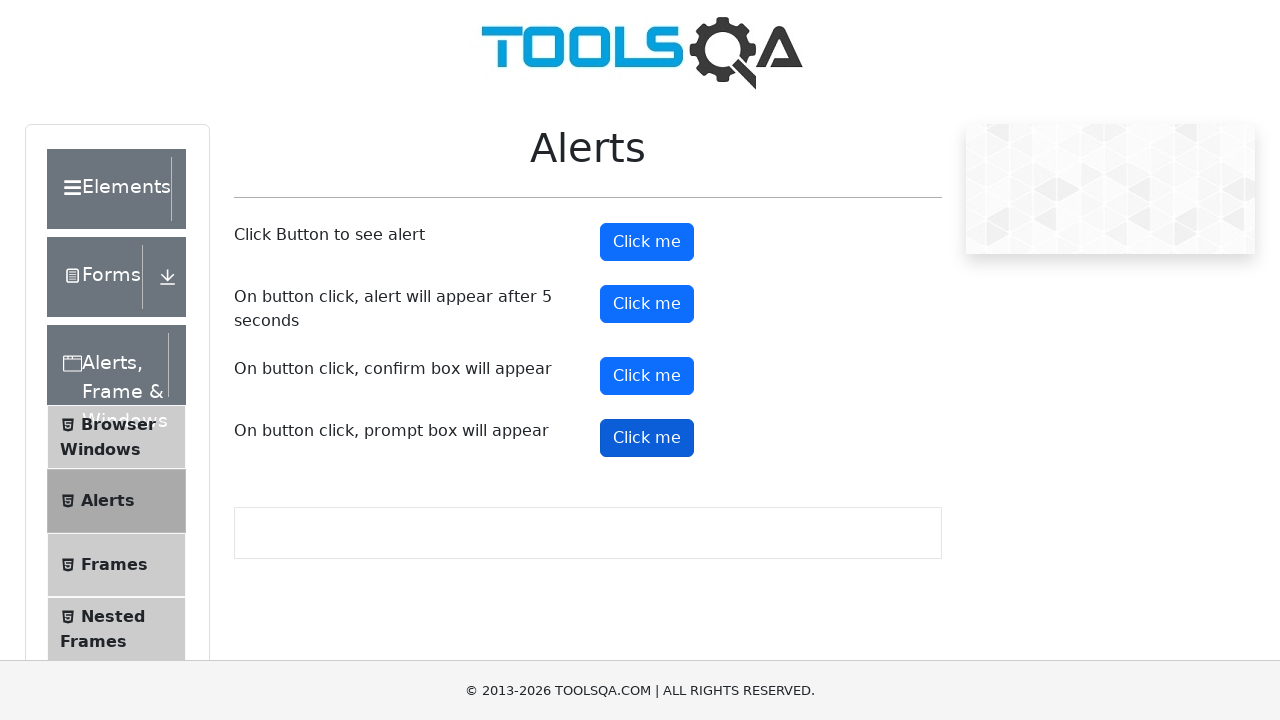

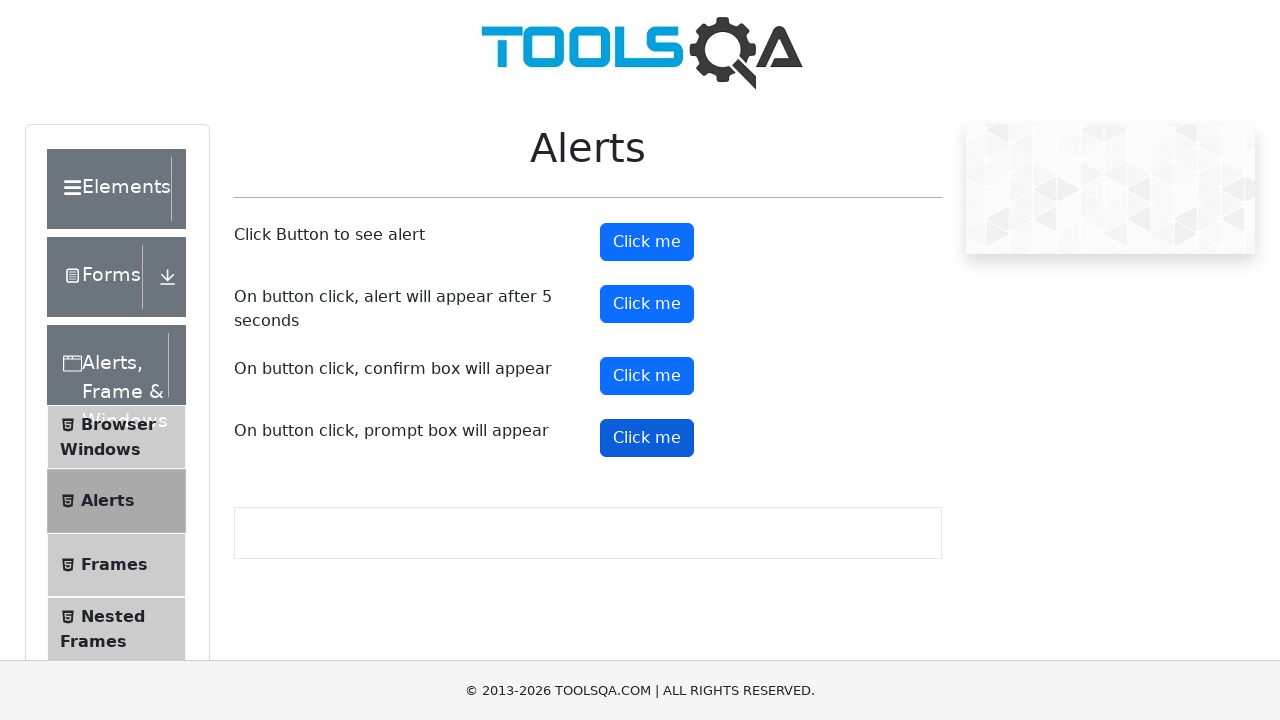